Clicks on various navigation links on Green Technology website including careers, syllabus, and contact us

Starting URL: http://greenstech.in/about.html

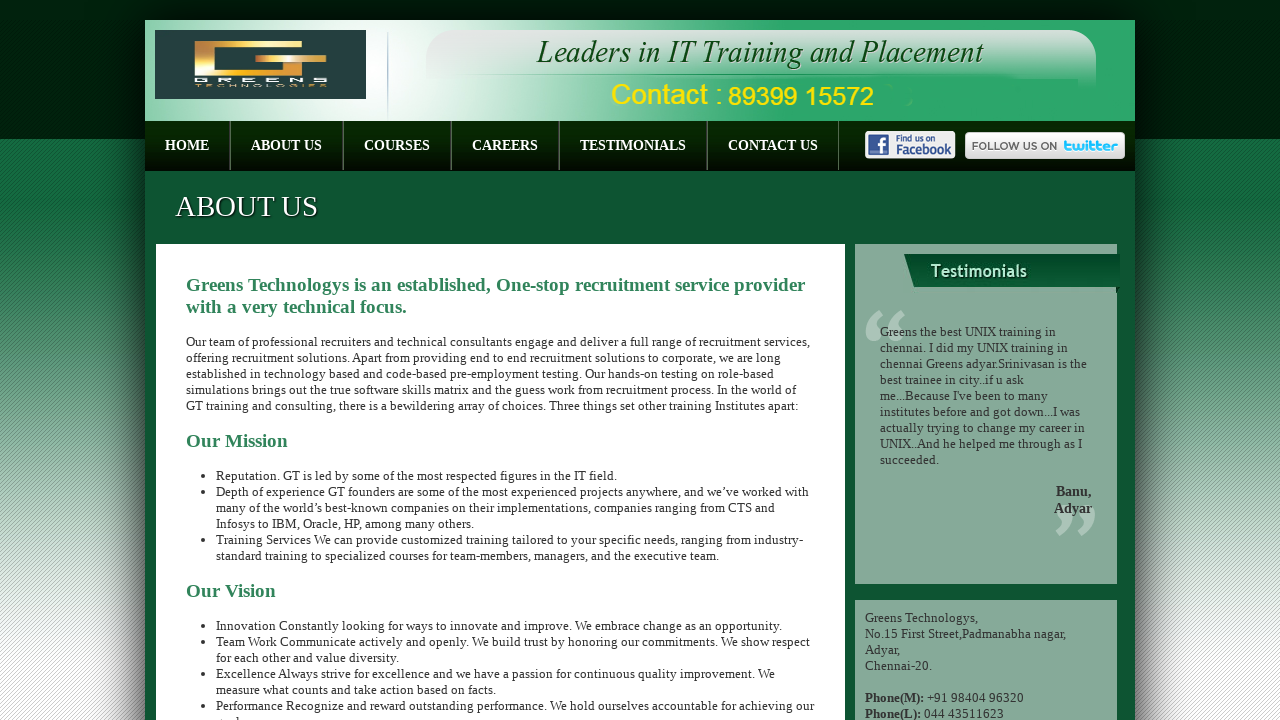

Clicked on Careers navigation link at (506, 146) on text=Careers
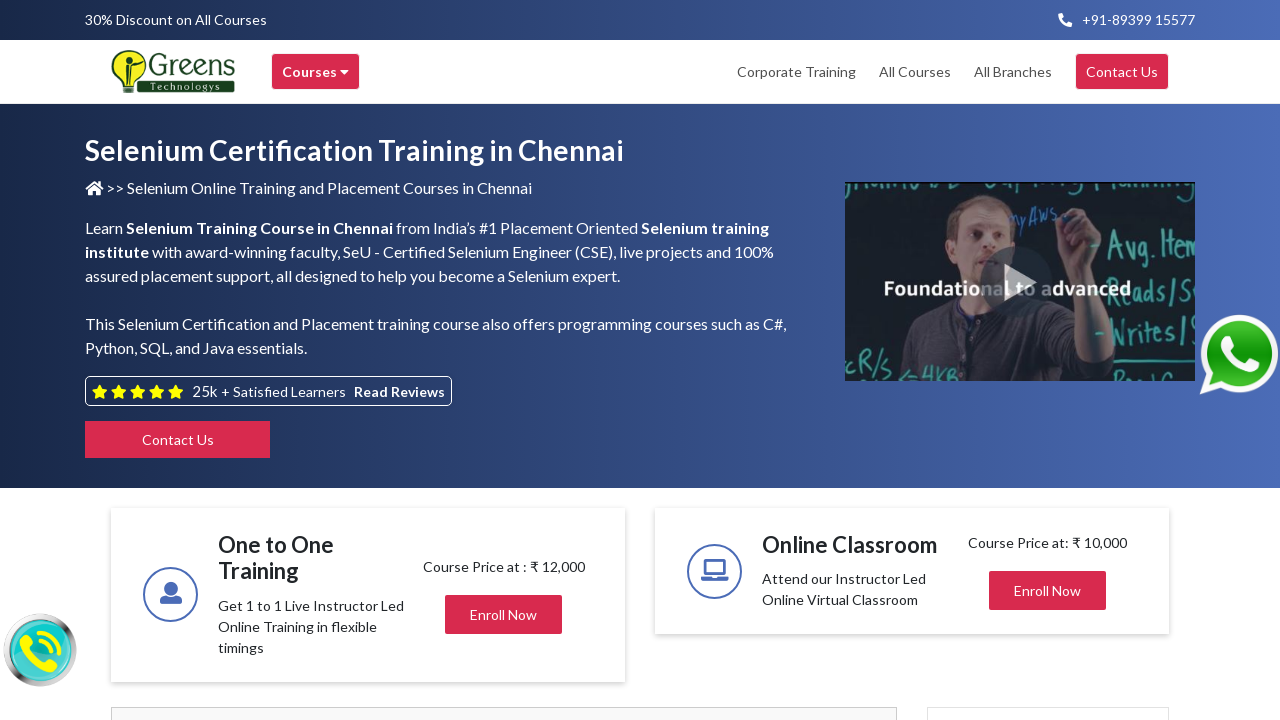

Clicked on Syllabus navigation link at (359, 360) on text=Syllabus
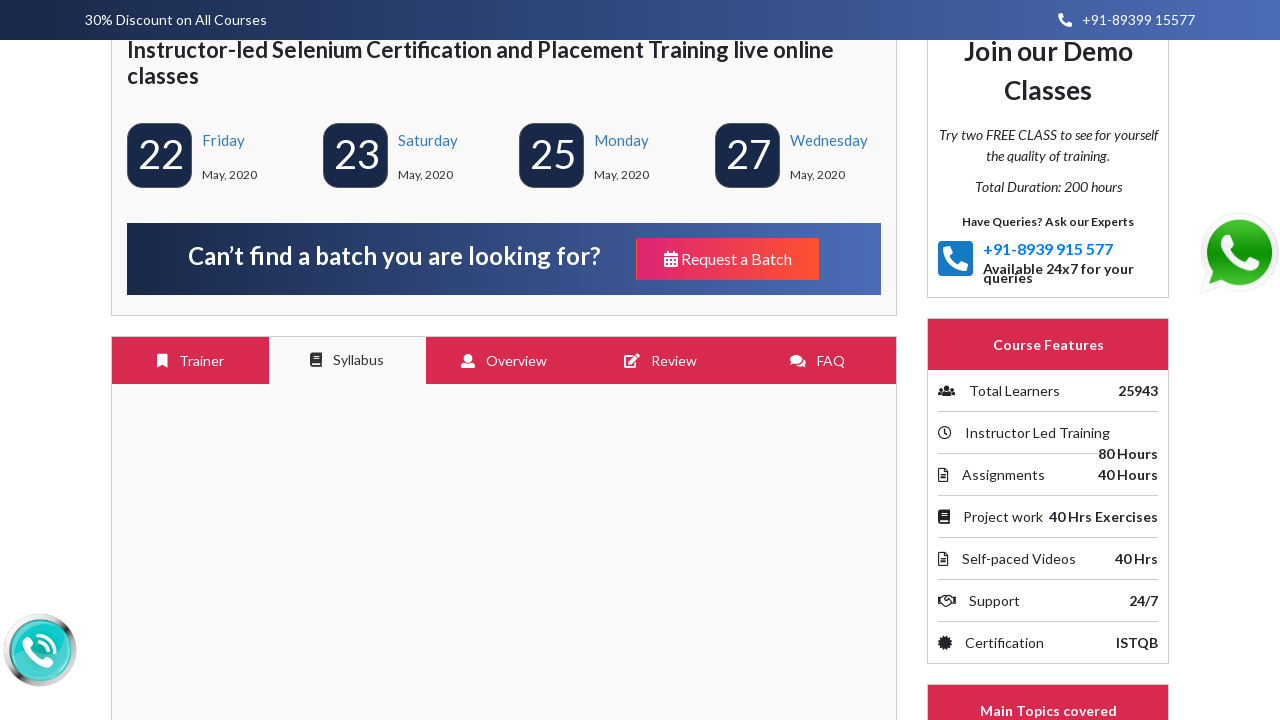

Clicked on Contact Us navigation link at (1122, 72) on text=Contact Us
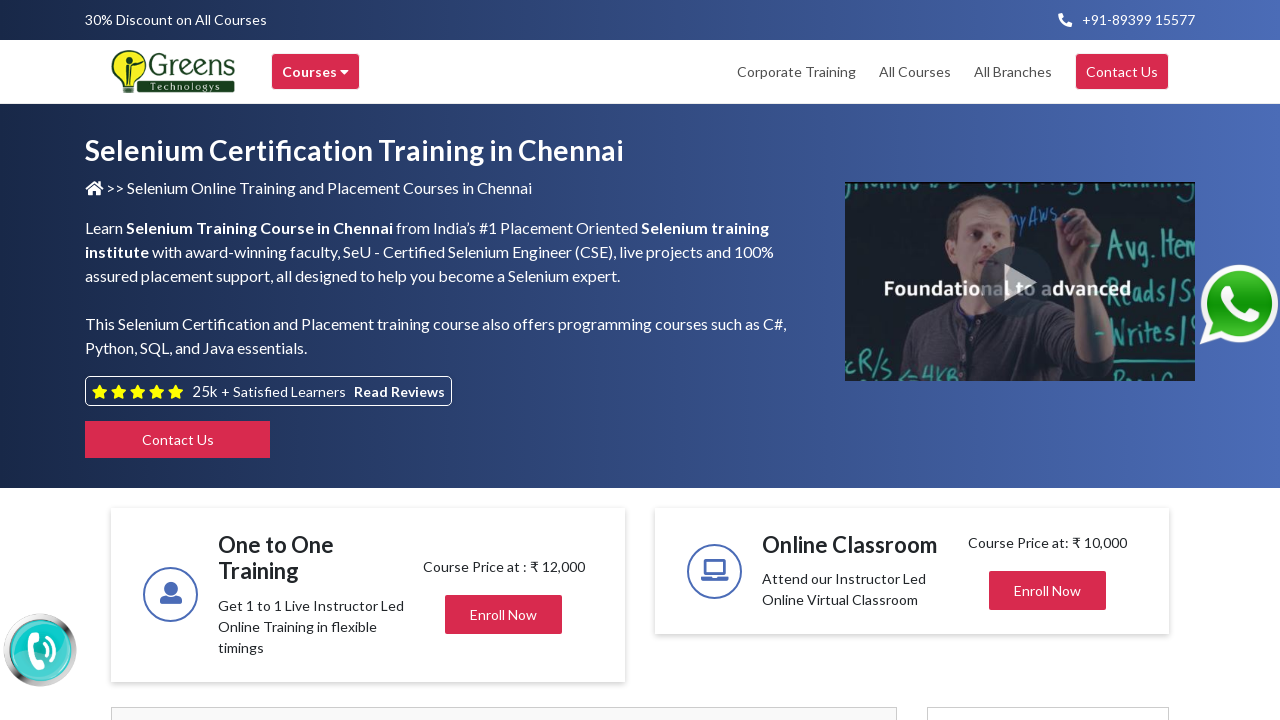

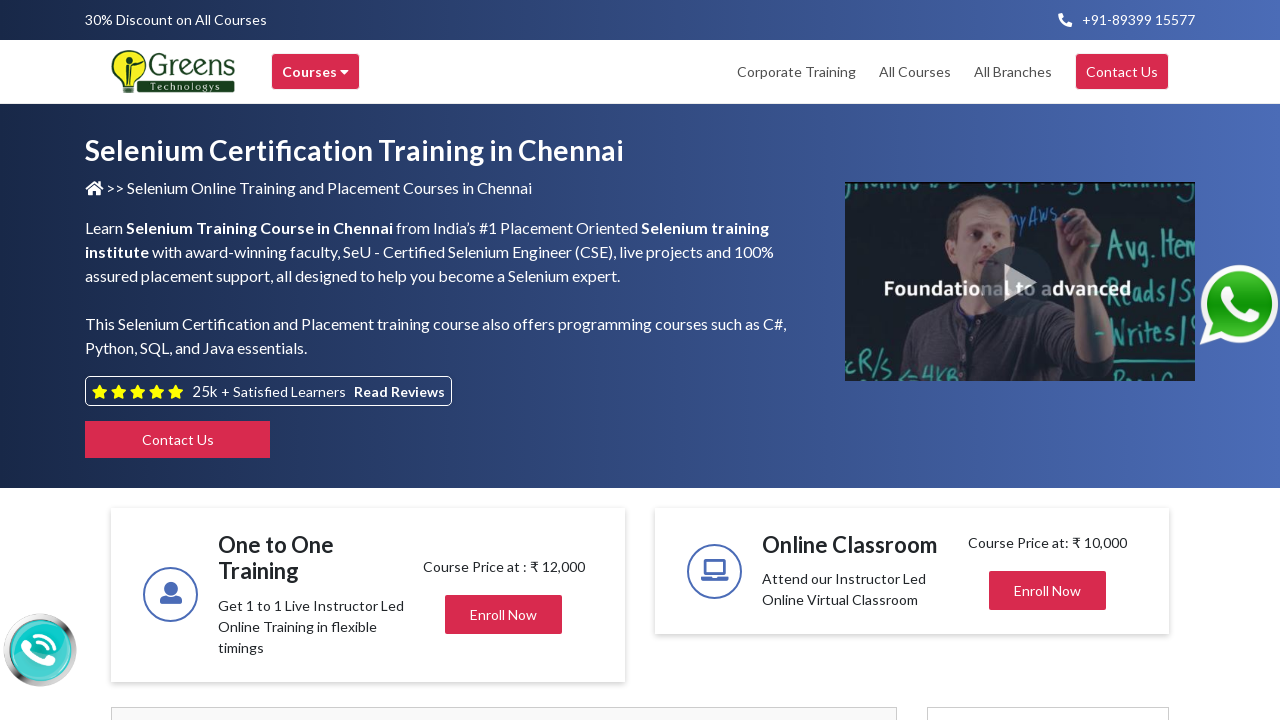